Tests input field functionality by entering a value, clearing it, and entering a new value to verify the clear and input operations work correctly

Starting URL: http://the-internet.herokuapp.com/inputs

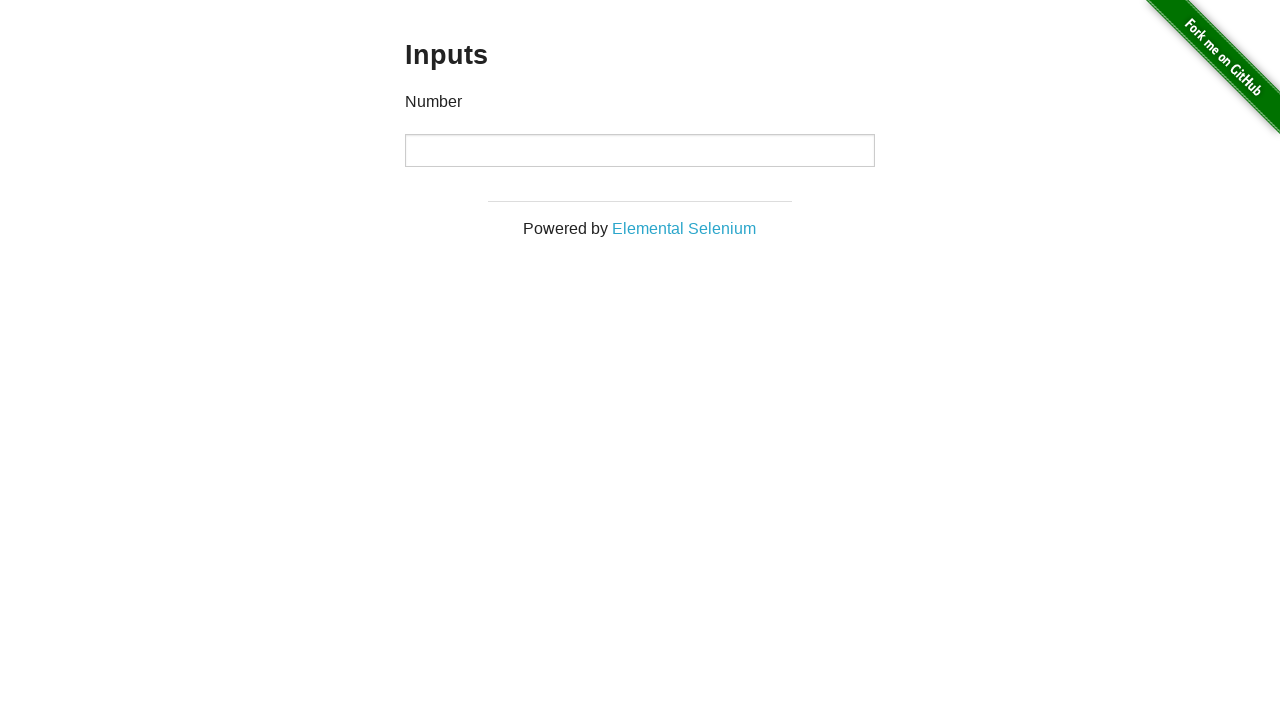

Entered '1000' into the number input field on input[type='number']
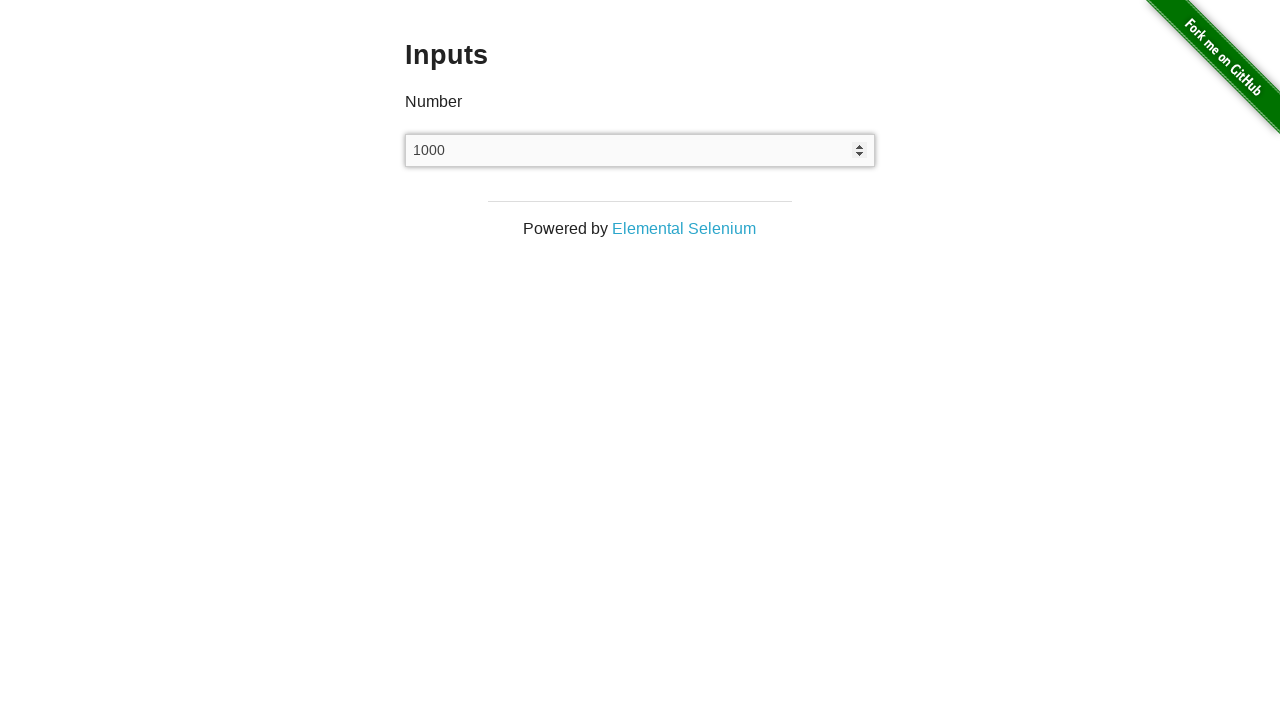

Cleared the number input field on input[type='number']
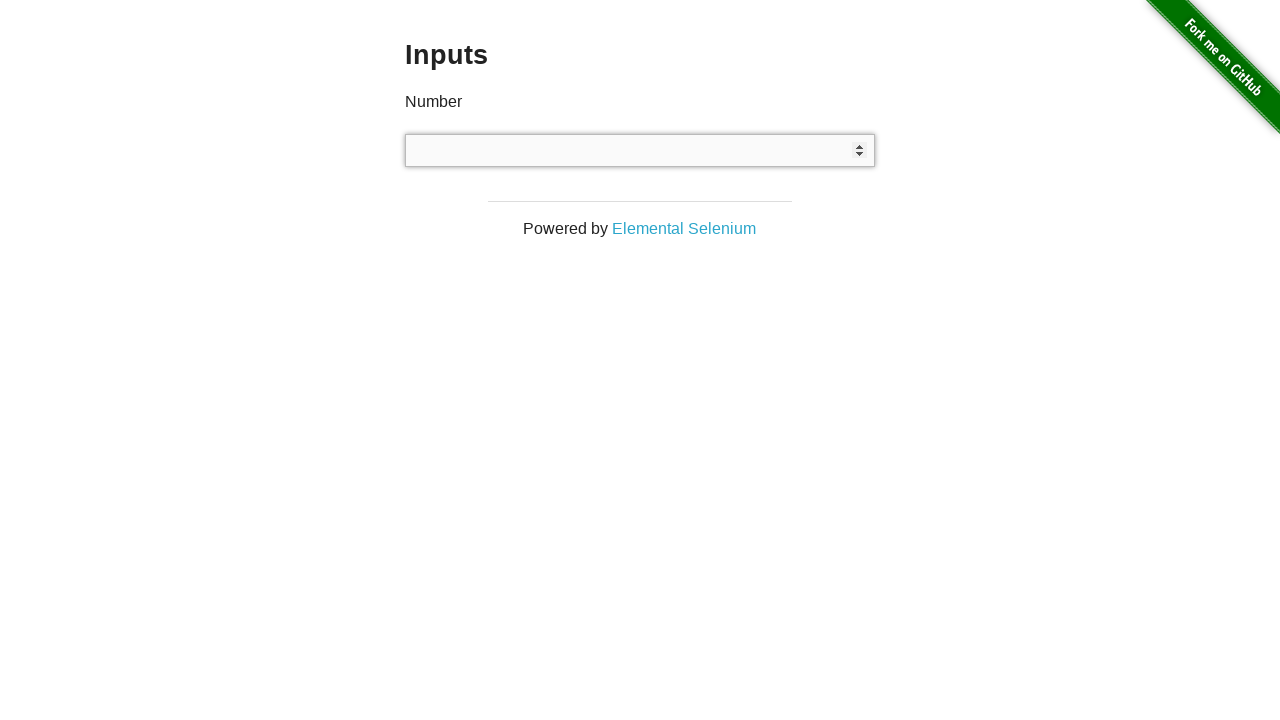

Entered '2000' into the number input field on input[type='number']
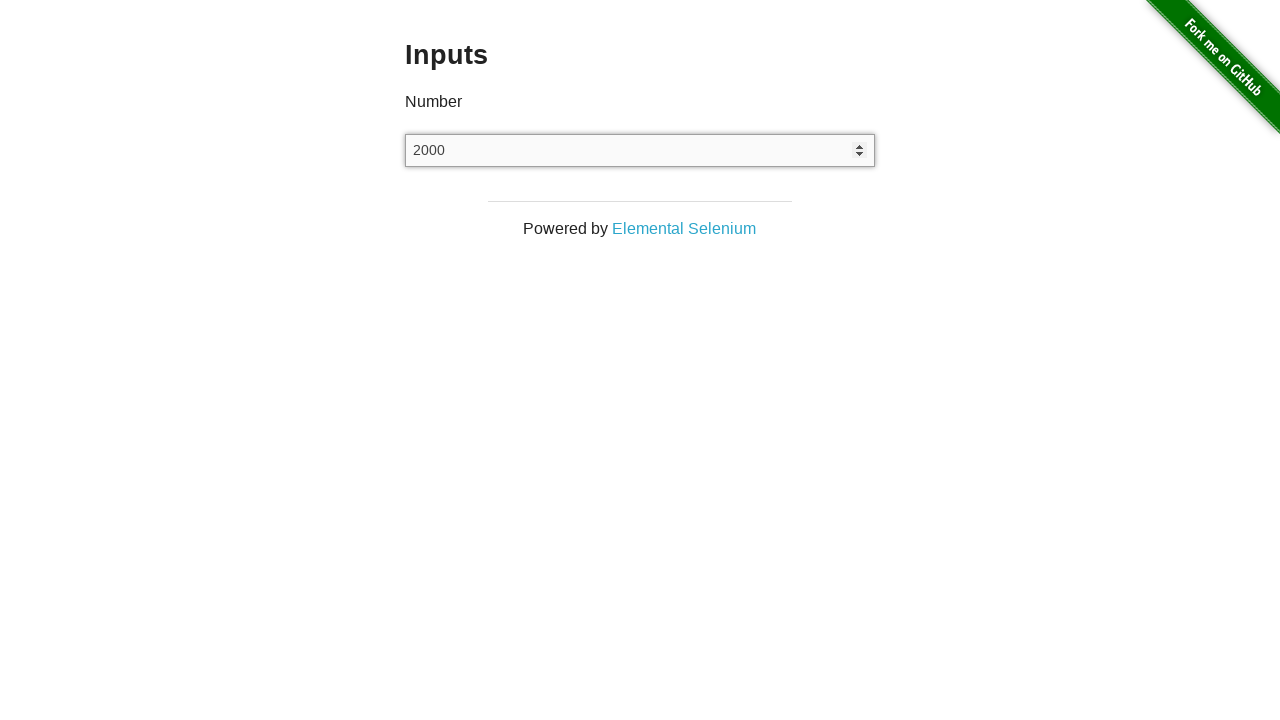

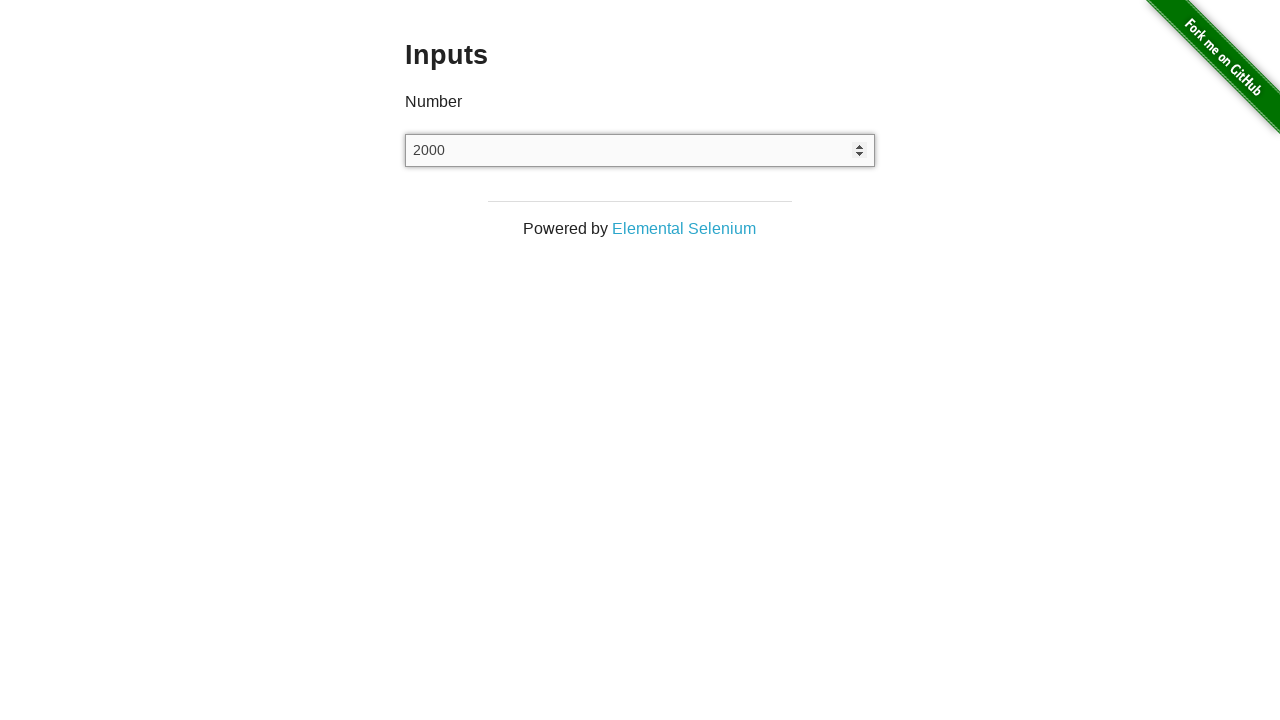